Tests that the languages starting with numbers page displays exactly 10 language entries

Starting URL: http://www.99-bottles-of-beer.net/

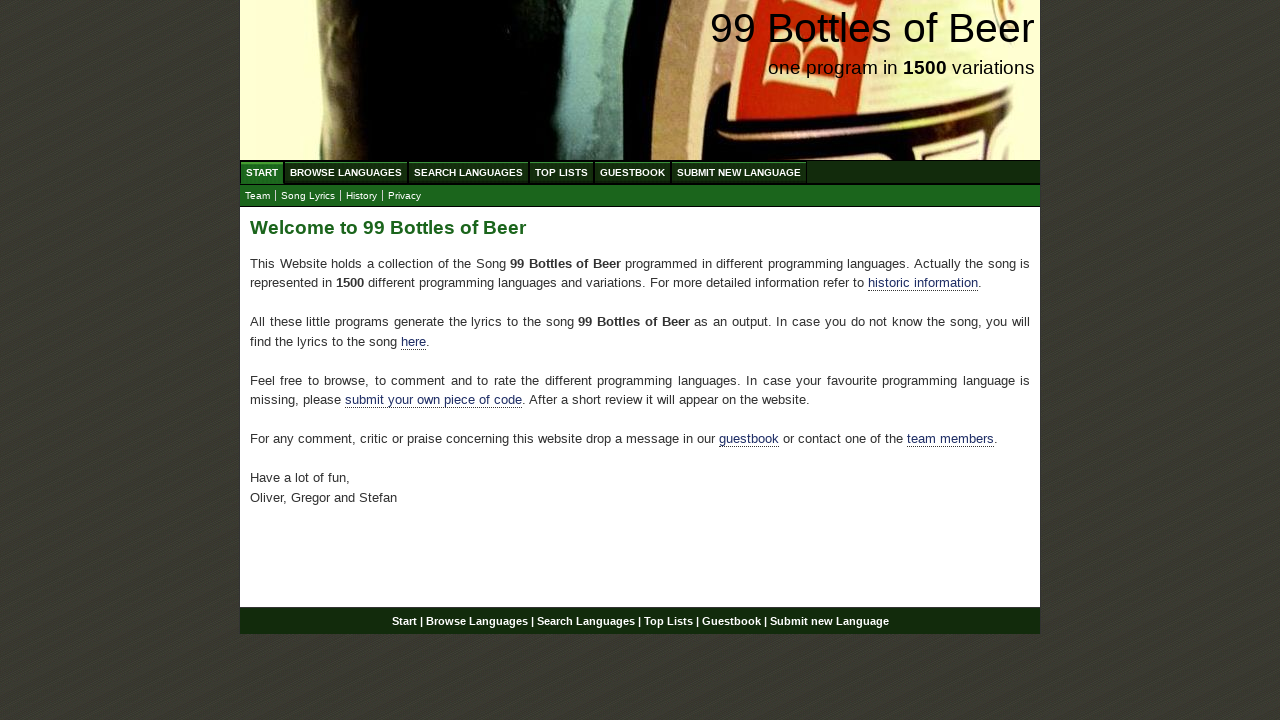

Clicked on Browse Languages link at (346, 172) on #menu li a[href='/abc.html']
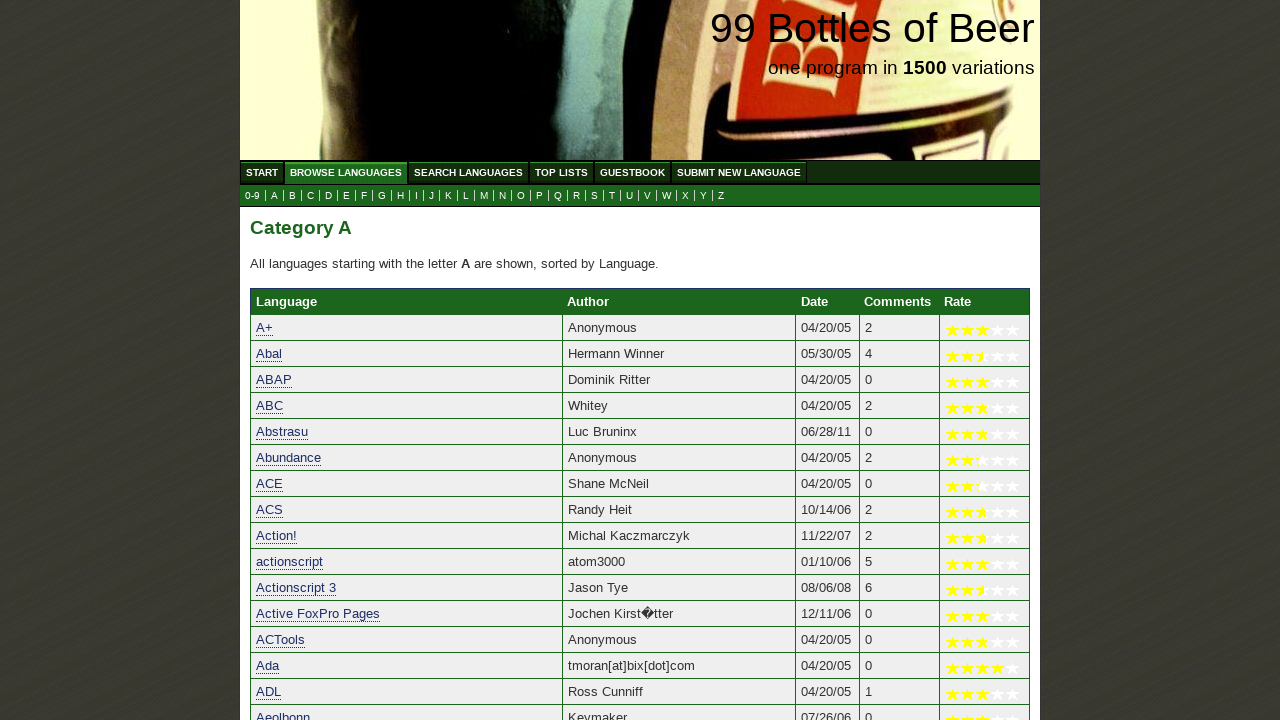

Clicked on 0-9 link to view languages starting with numbers at (252, 196) on a[href='0.html']
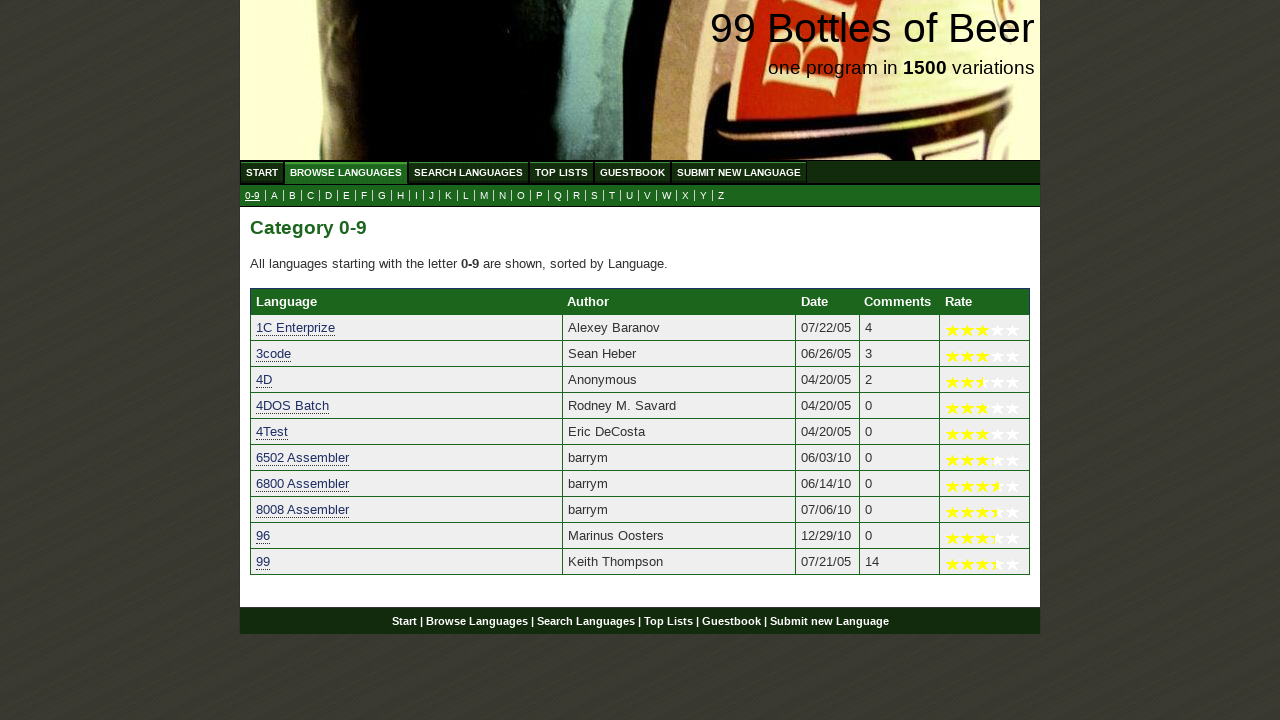

Language table loaded with entries
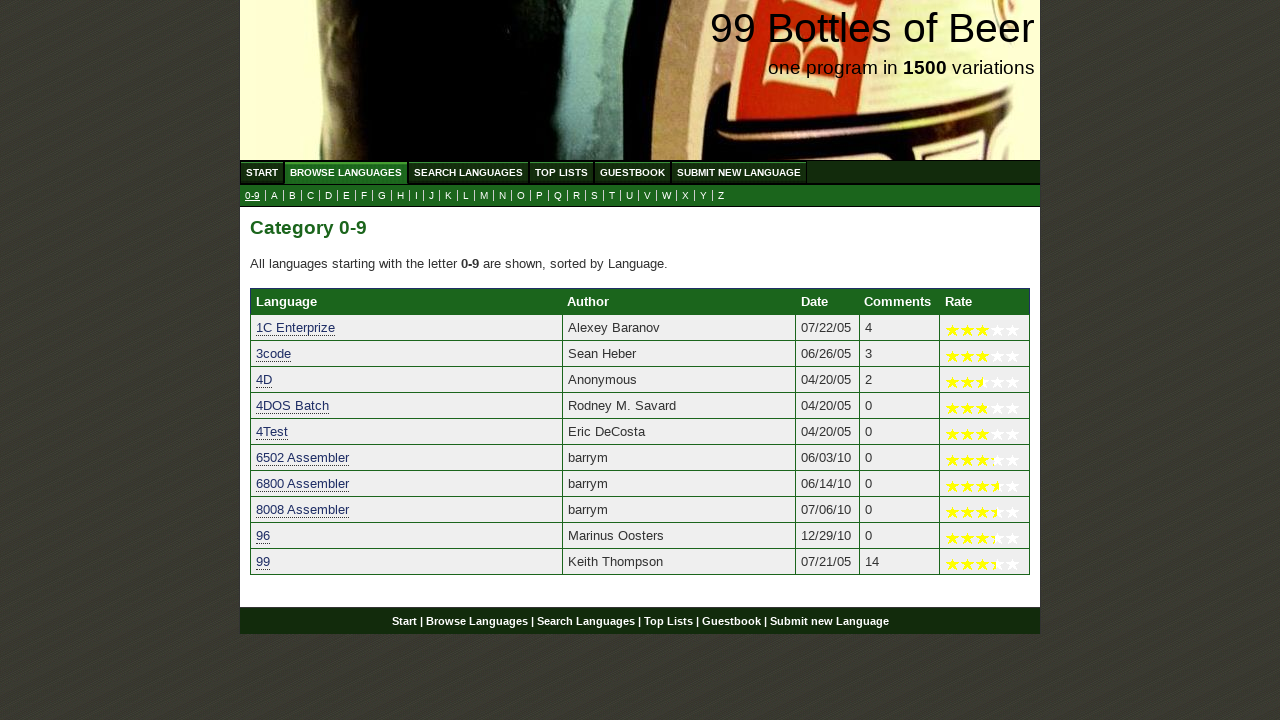

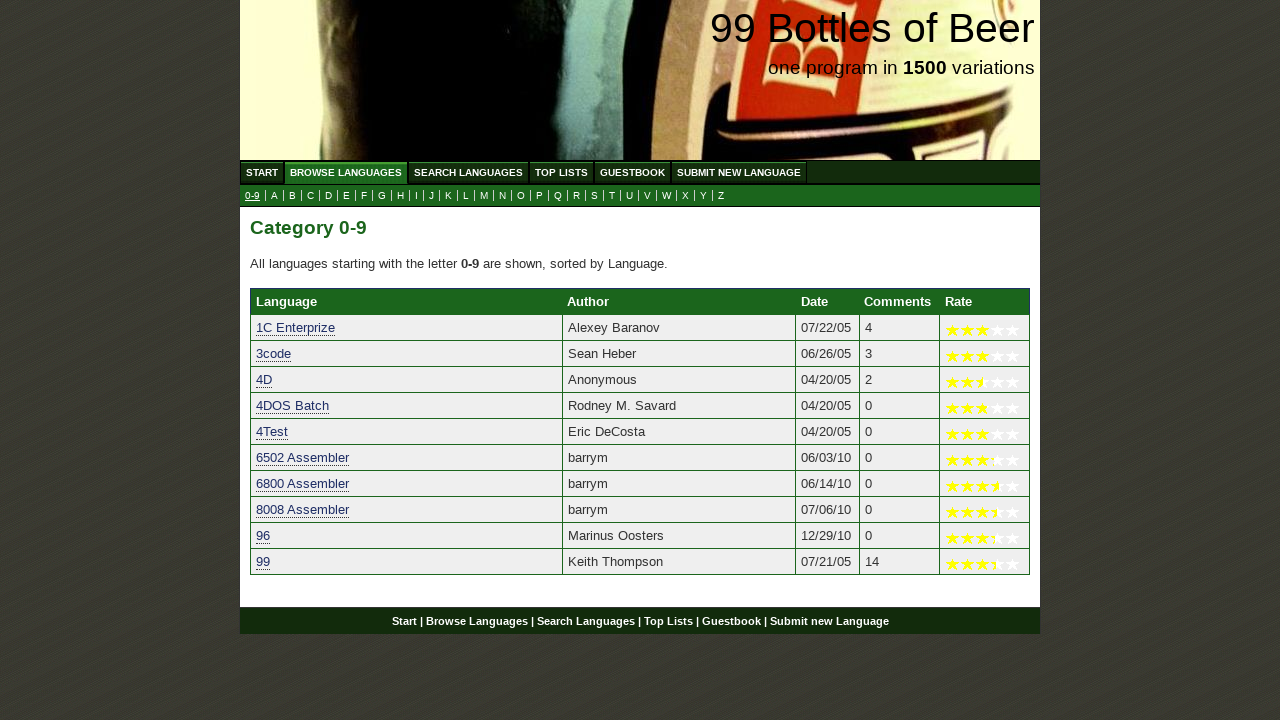